Tests JavaScript alert handling by triggering an alert dialog, reading its text, and accepting it

Starting URL: http://demo.automationtesting.in/Alerts.html

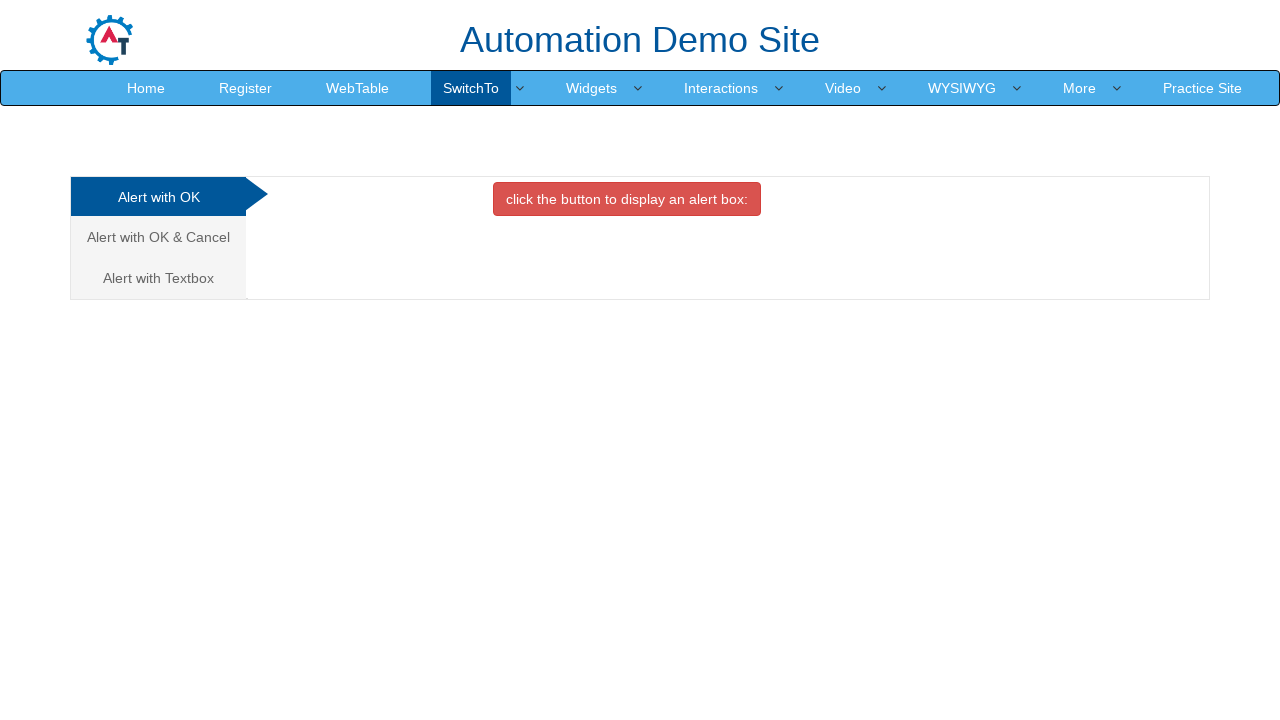

Clicked on the 'Alert with OK' tab at (158, 197) on xpath=/html/body/div[1]/div/div/div/div[1]/ul/li[1]/a
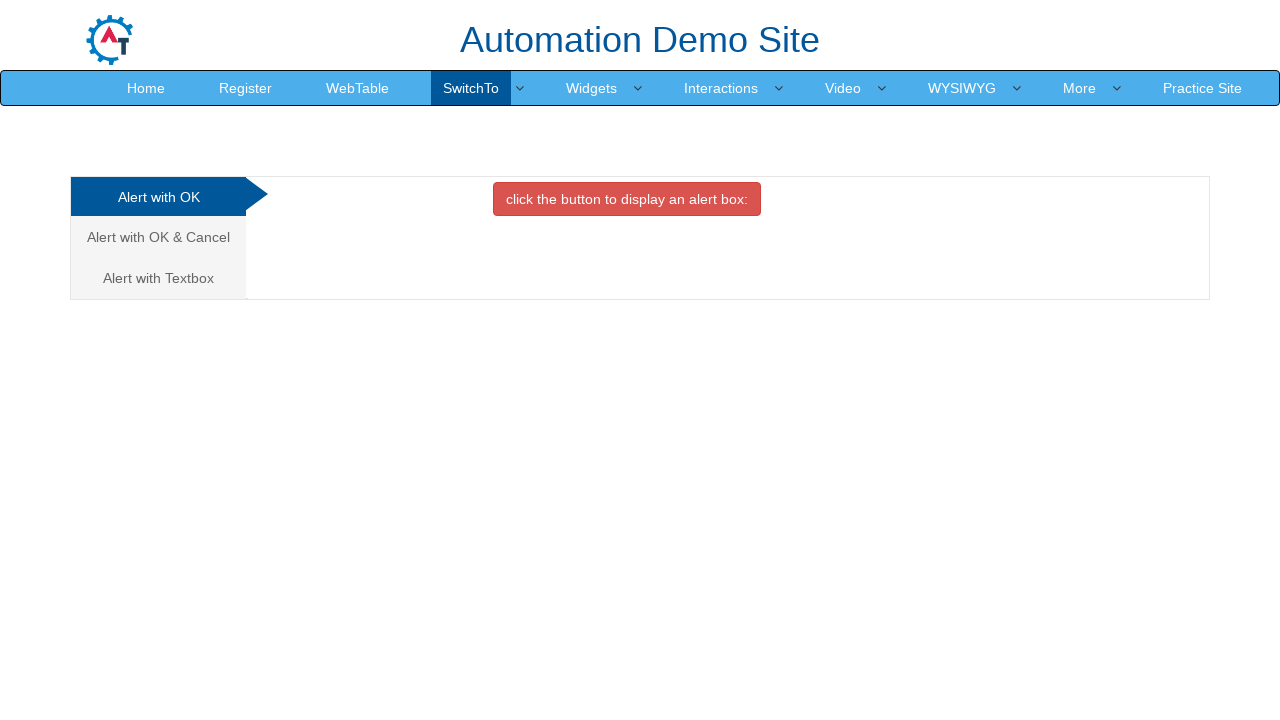

Clicked the button to trigger the JavaScript alert at (627, 199) on xpath=//*[@id='OKTab']/button
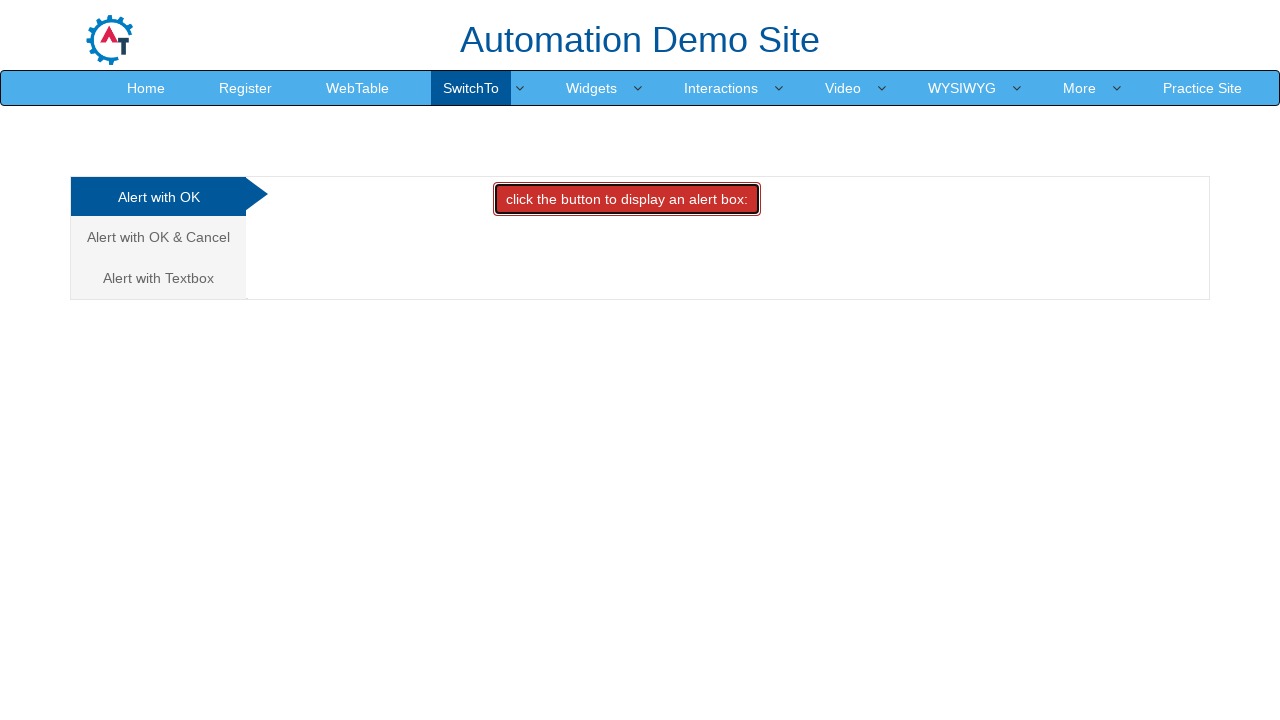

Set up event listener to automatically accept the alert dialog
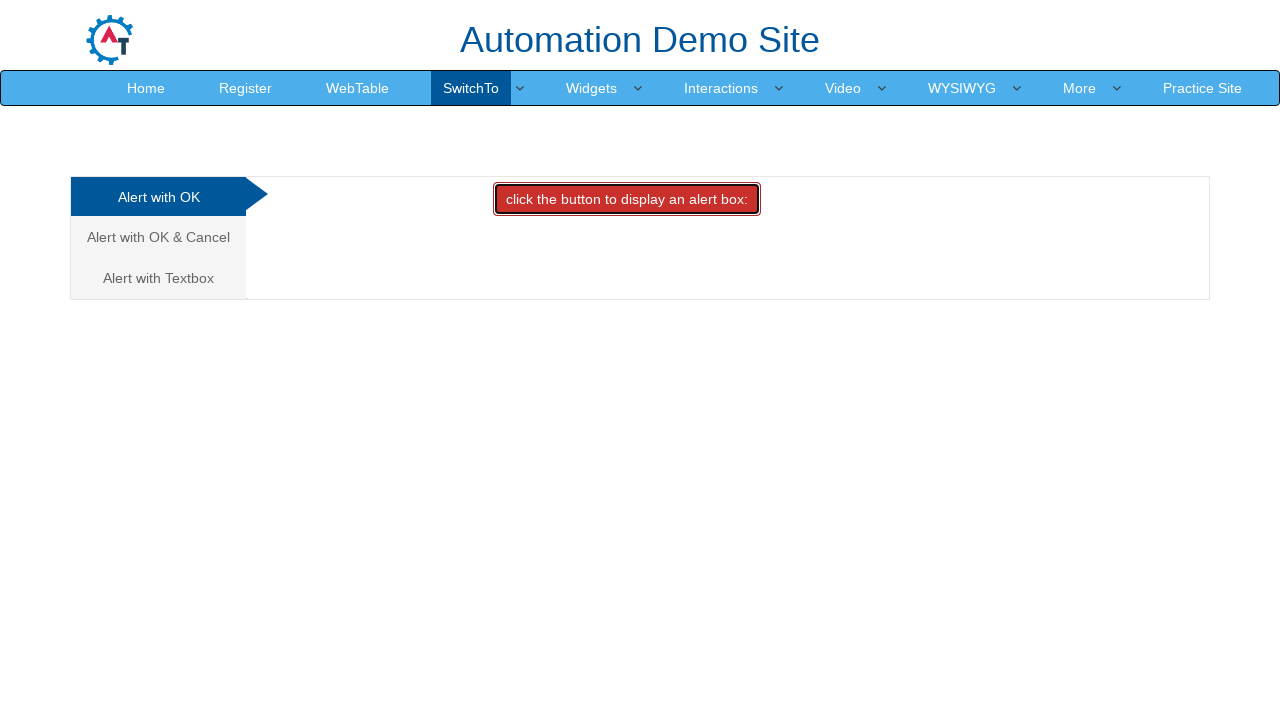

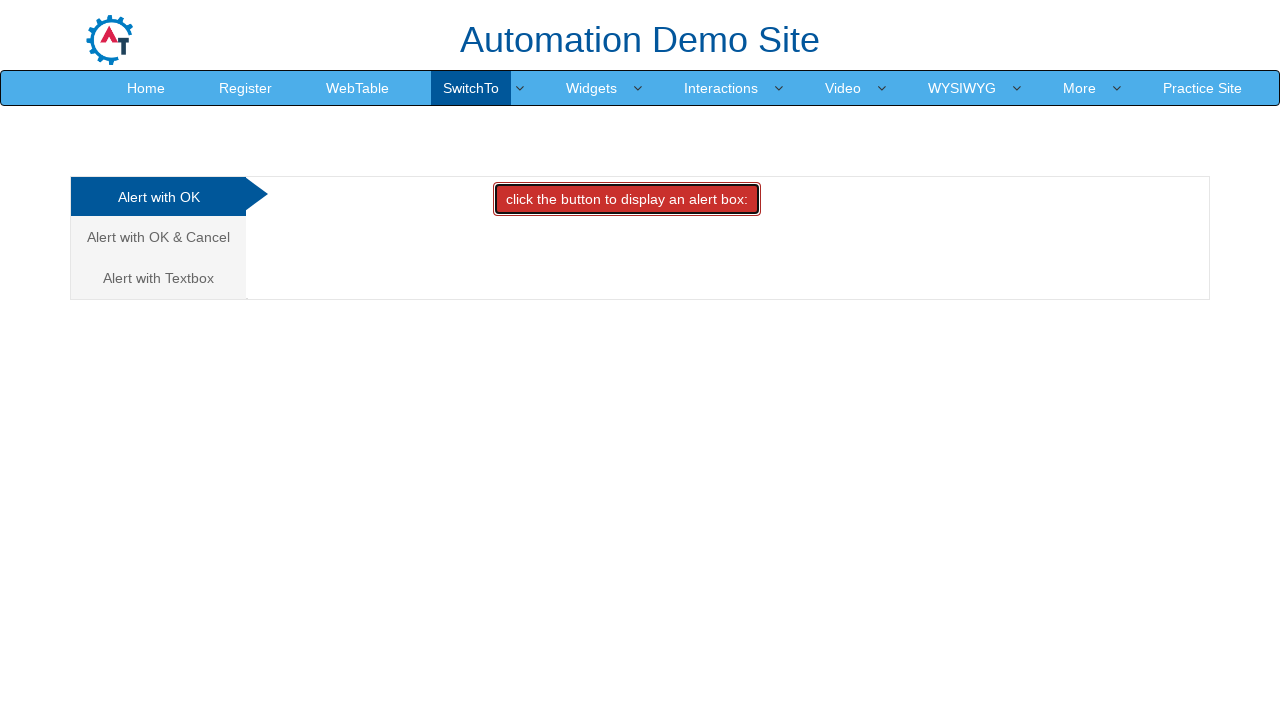